Tests the Python.org search functionality by entering a search query "pycon" and submitting the form using the Enter key

Starting URL: http://www.python.org

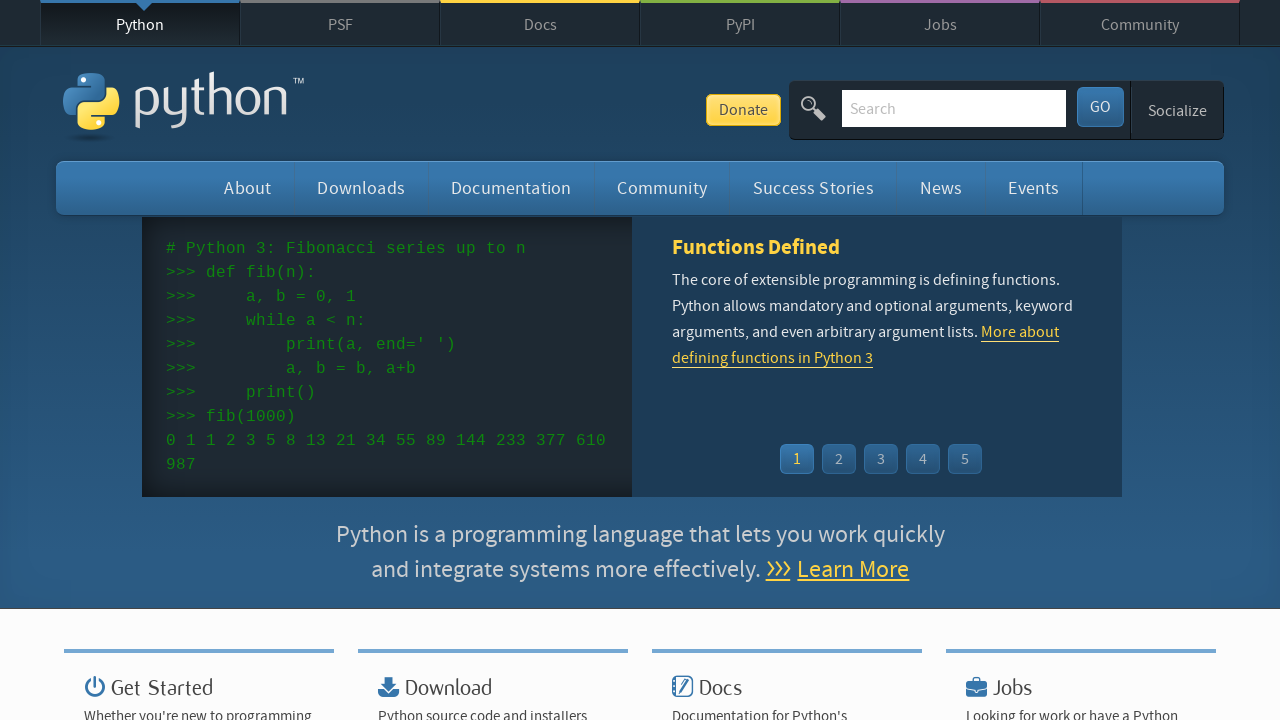

Filled search box with 'pycon' query on input[name='q']
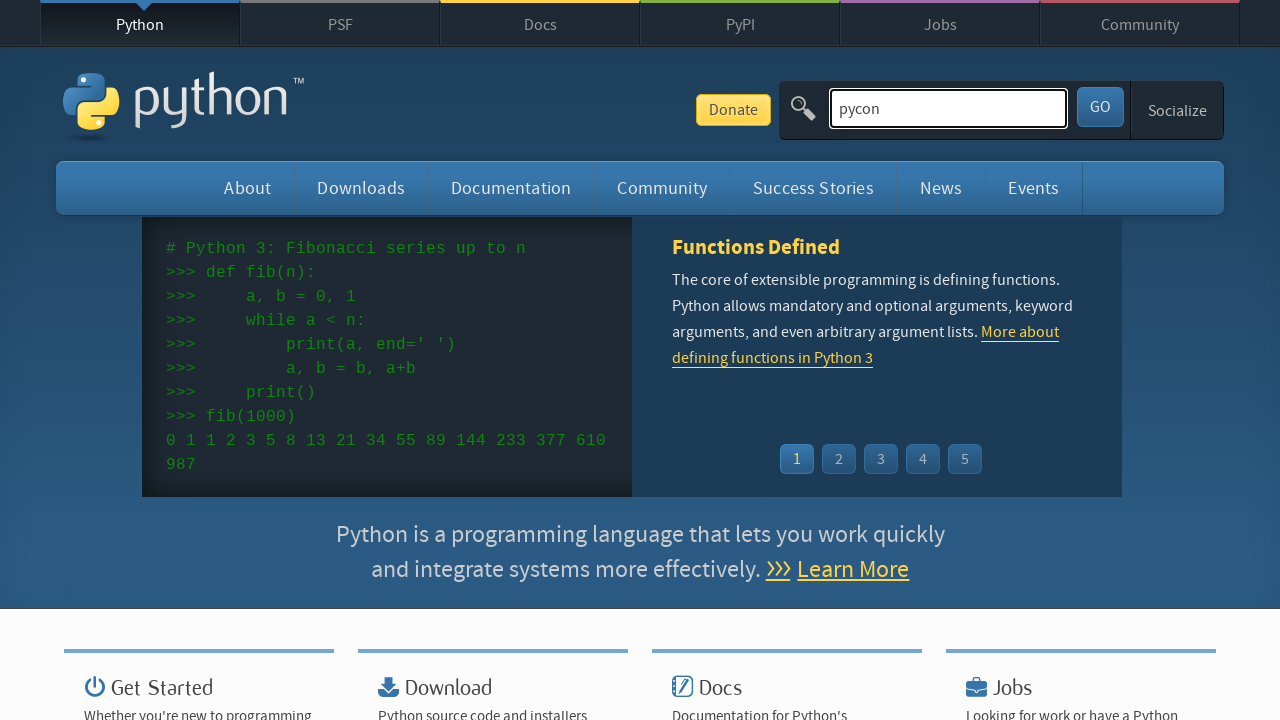

Pressed Enter key to submit search form on input[name='q']
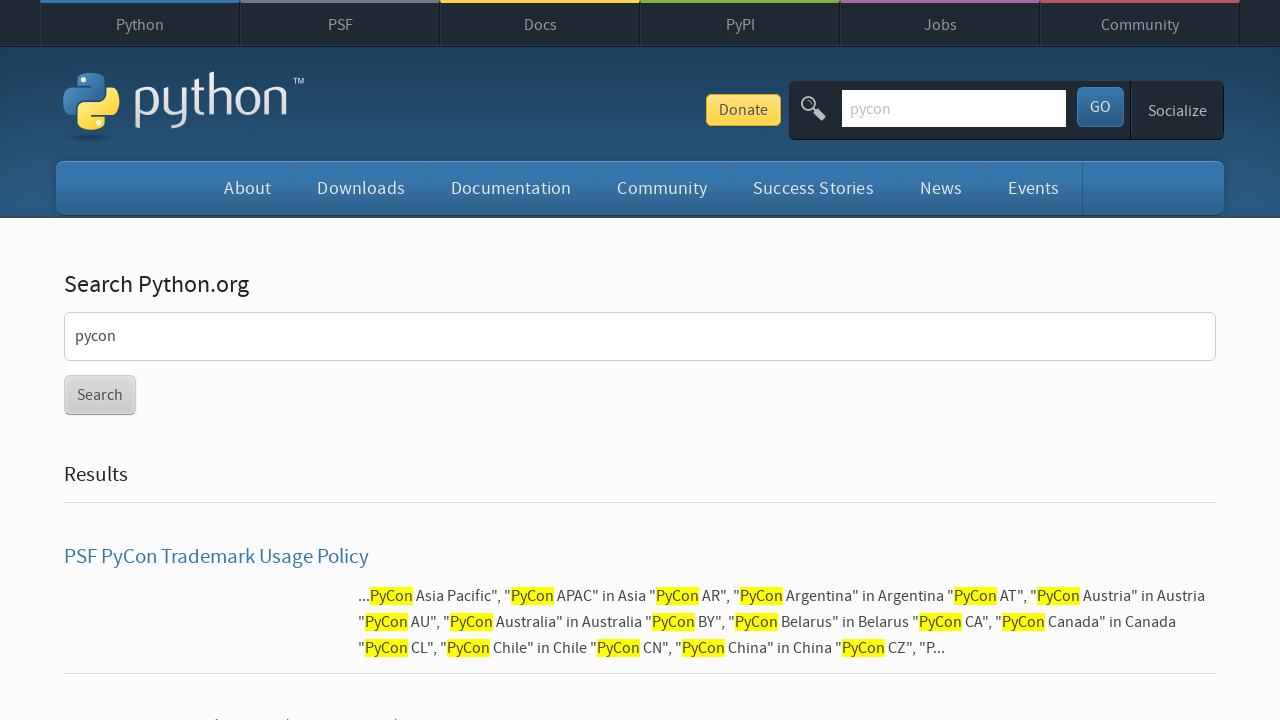

Search results page loaded (DOM content loaded)
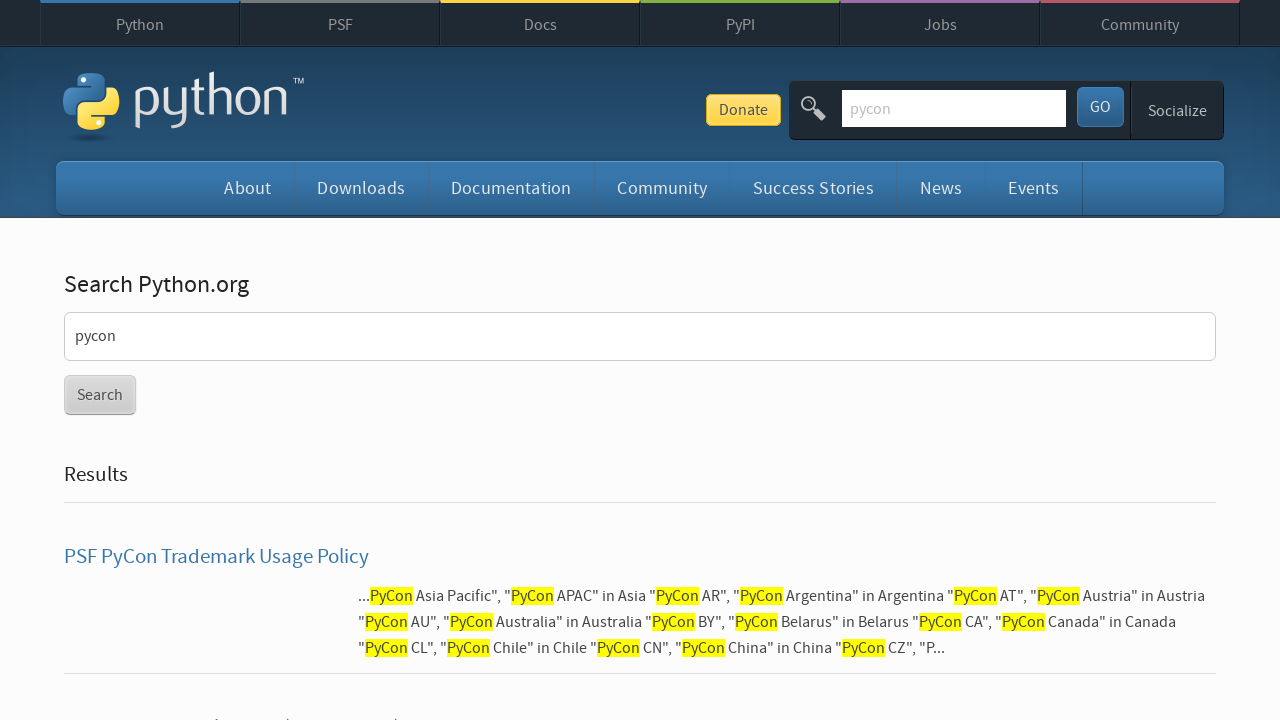

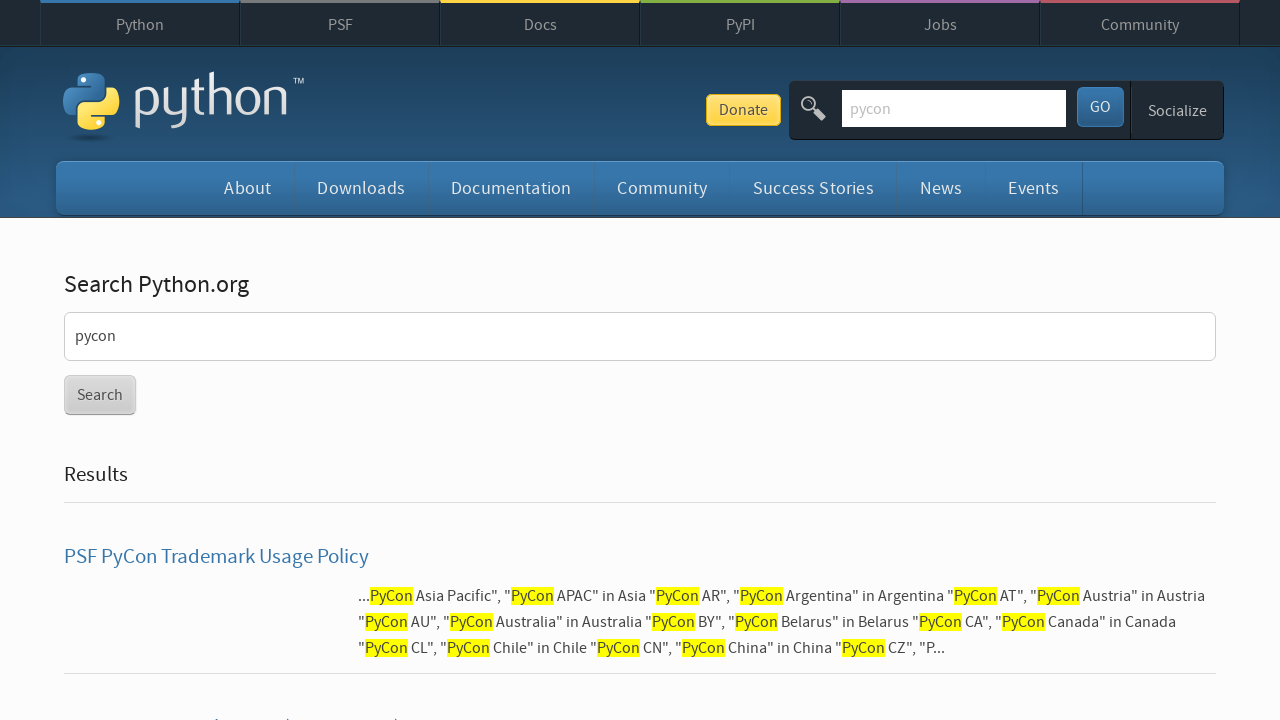